Tests the page at different screen resolutions by resizing the viewport

Starting URL: https://www.flipkart.com/apple-iphone-13-blue-256-gb/p/itmd68a015aa1e39?pid=MOBG6VF566ZTUVFR&lid=LSTMOBG6VF566ZTUVFR2RQLVU&marketplace=FLIPKART

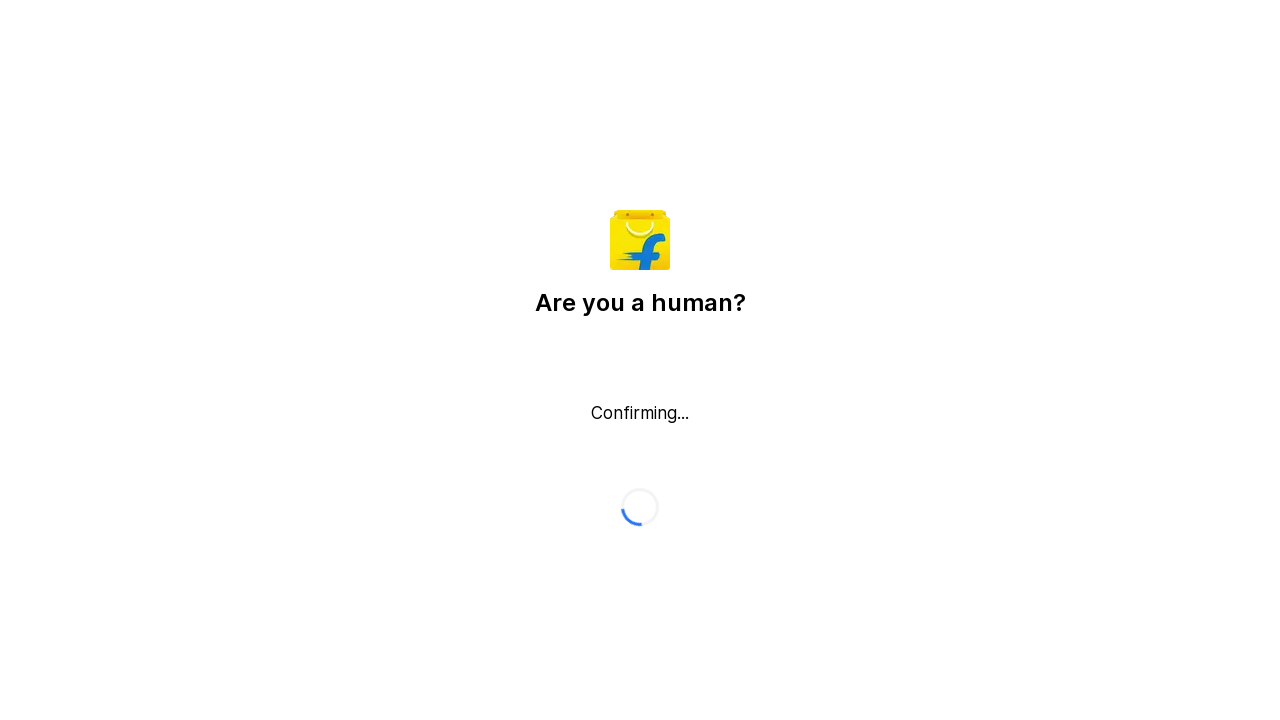

Set viewport to mobile size (720x1080)
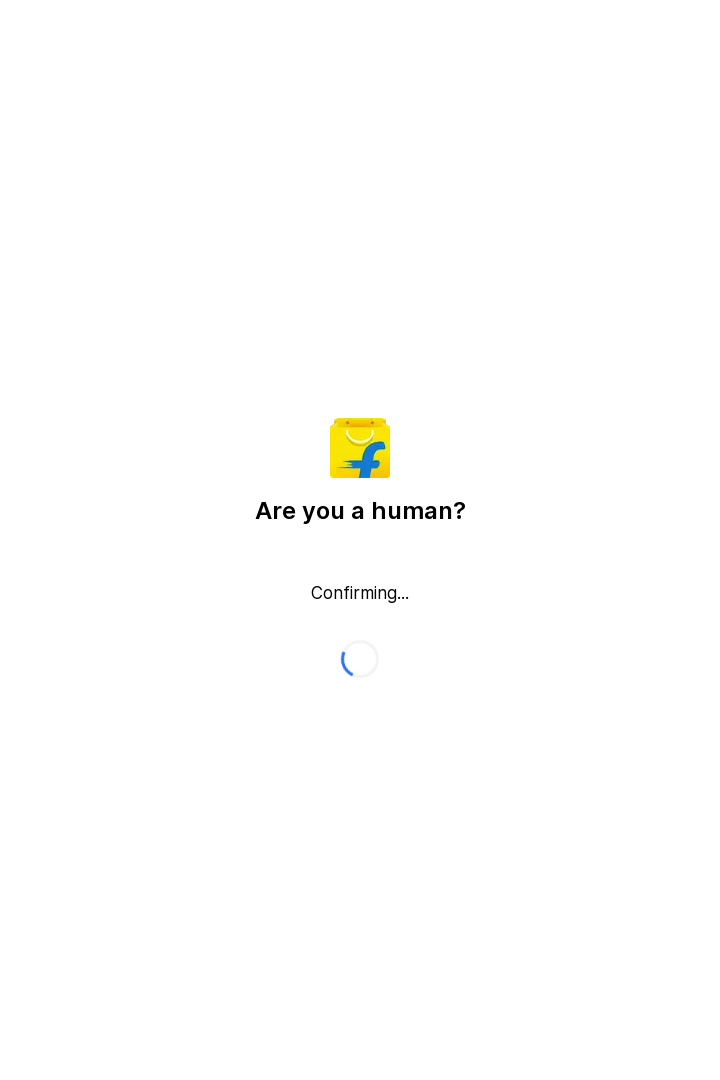

Waited 1 second for page to render at mobile resolution
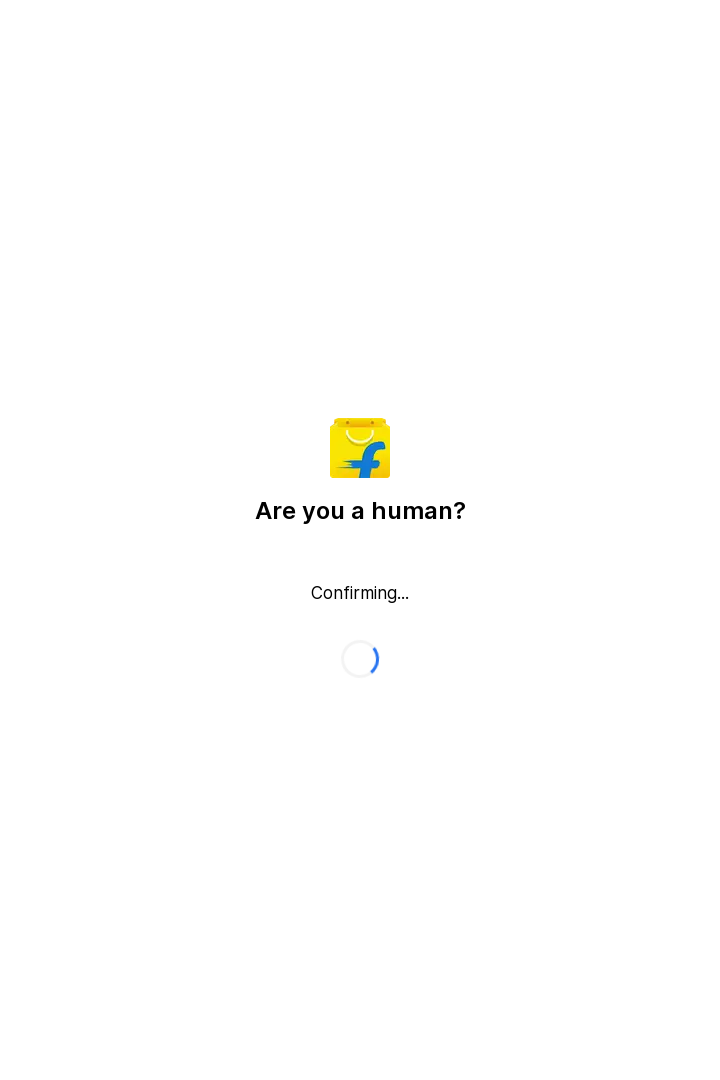

Set viewport to tablet size (1280x800)
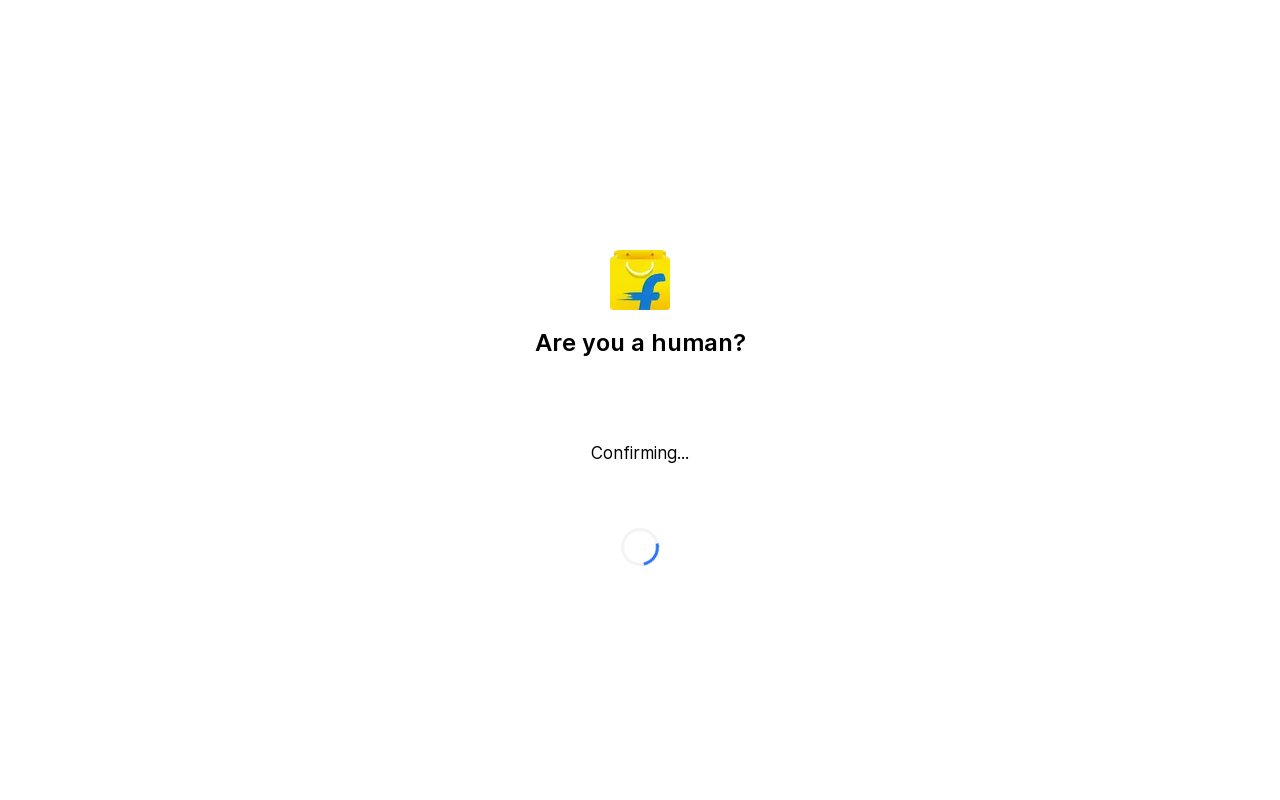

Waited 1 second for page to render at tablet resolution
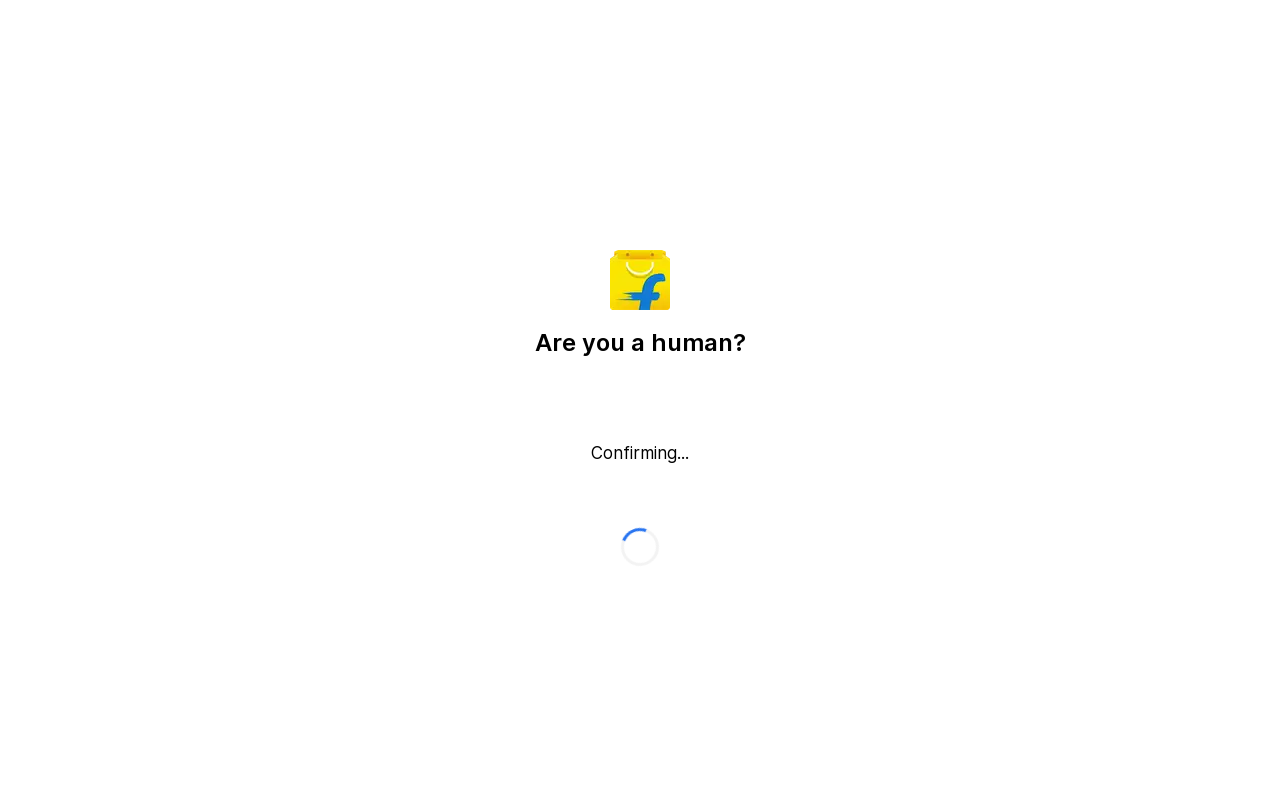

Set viewport to desktop size (2256x1504)
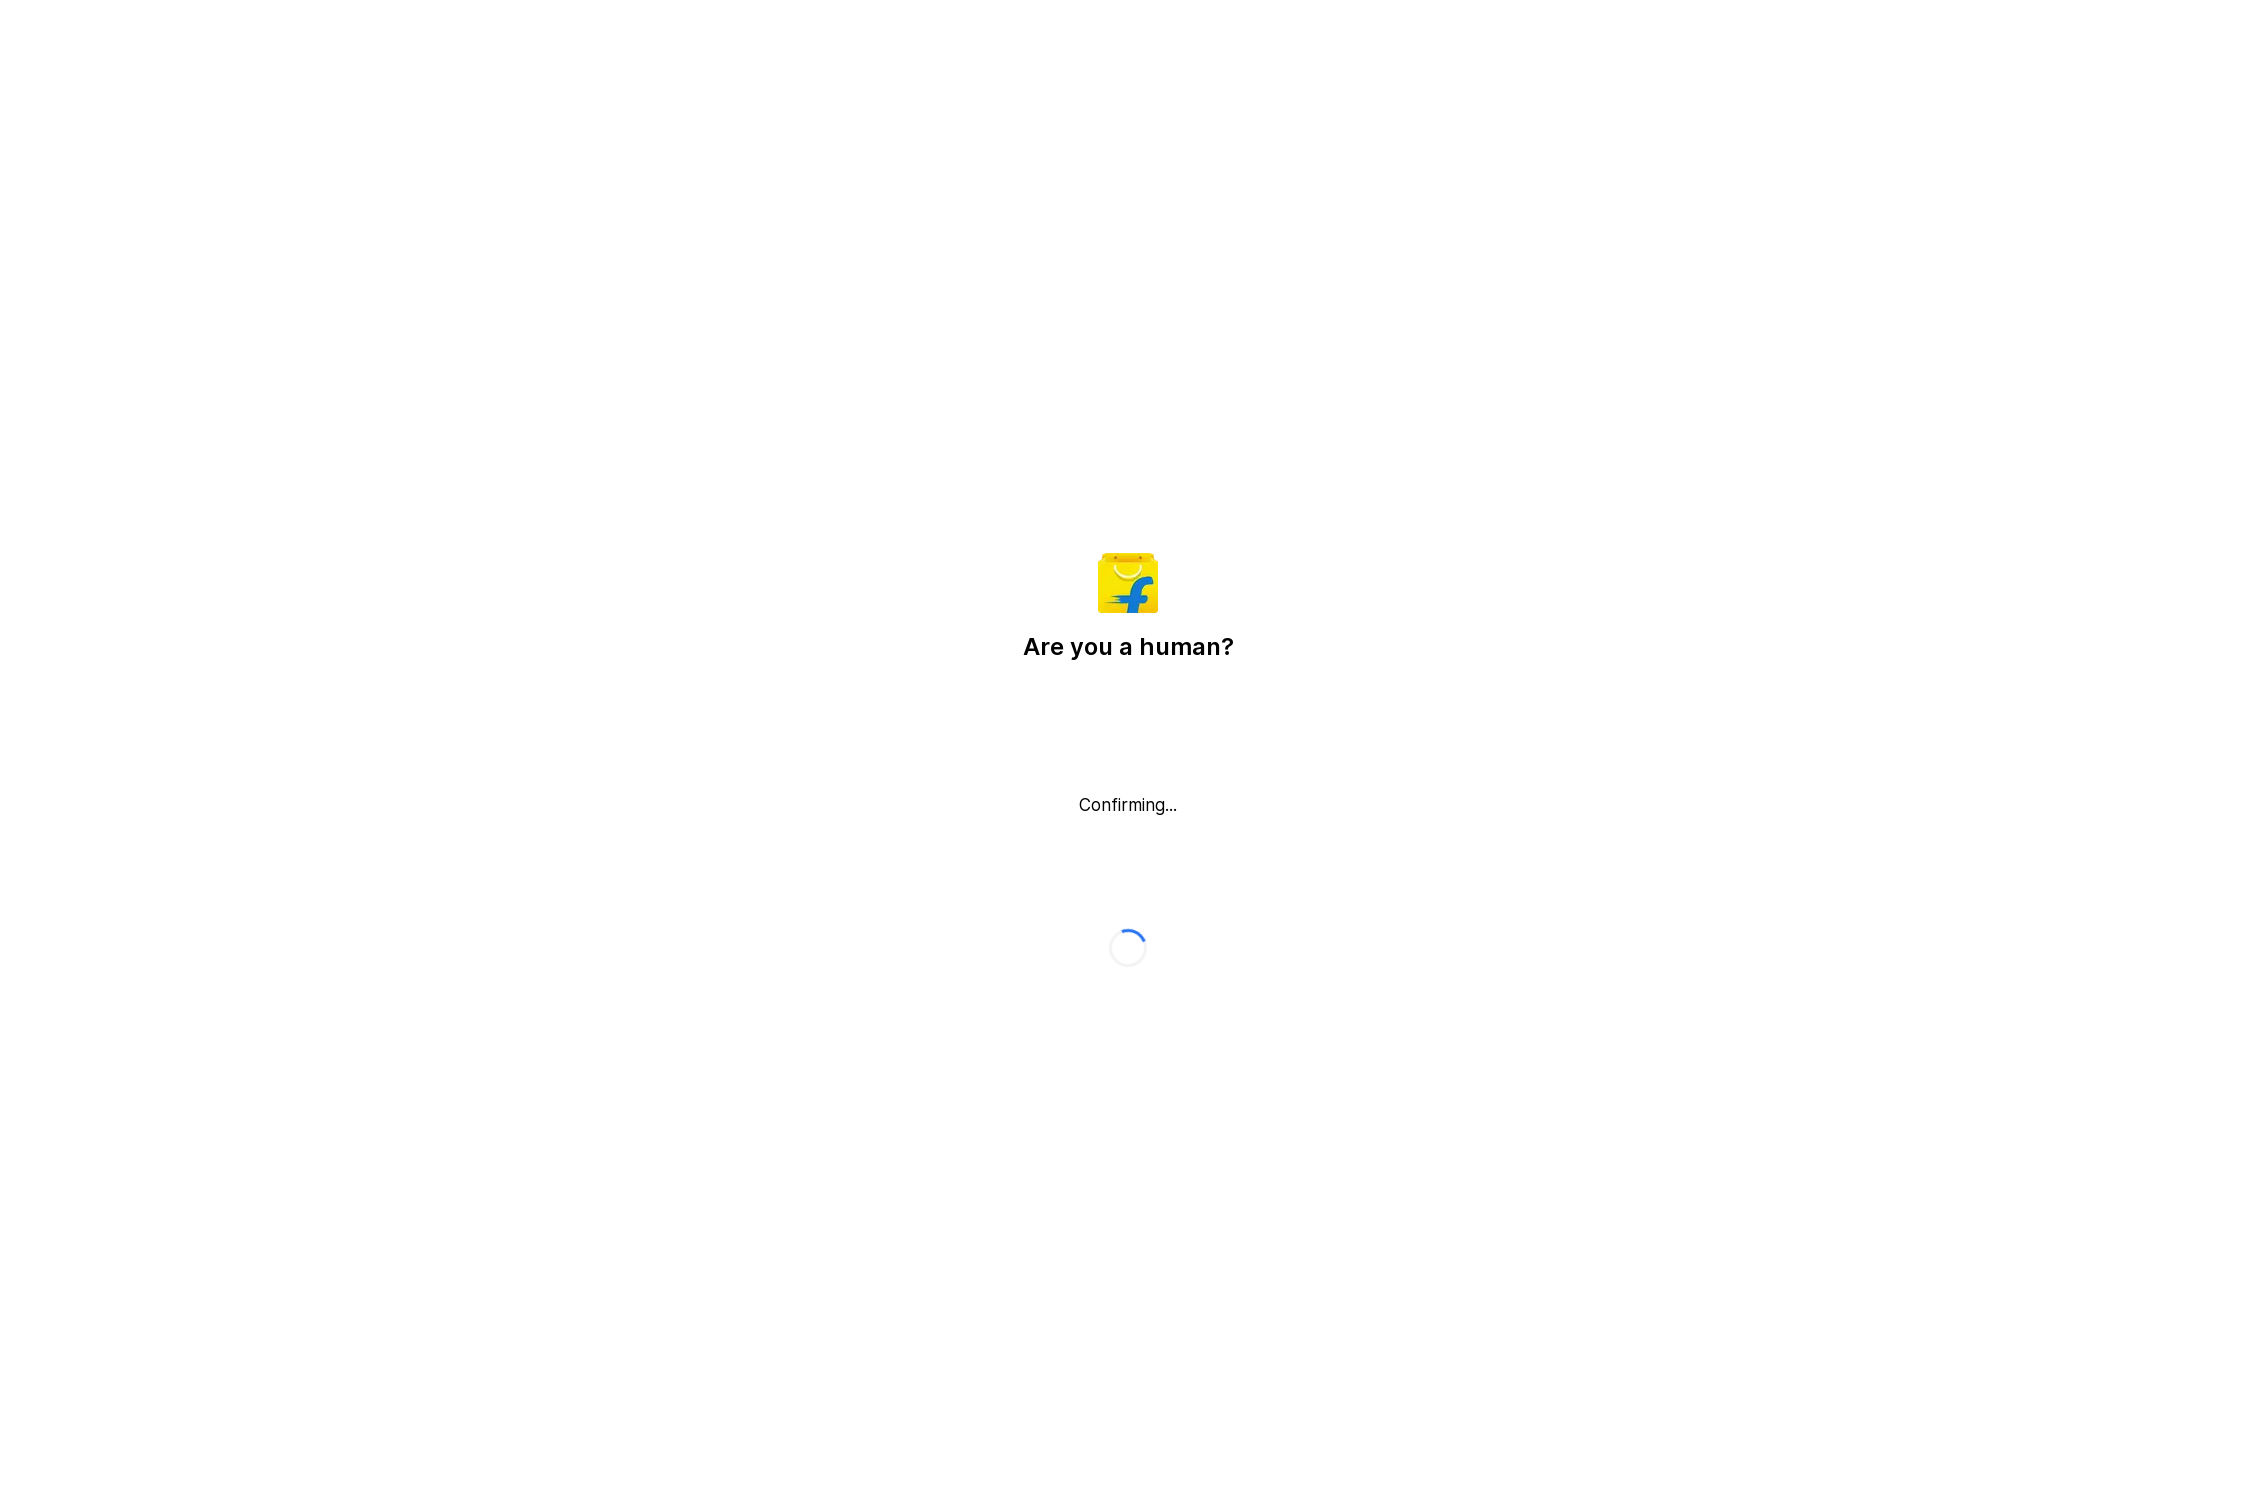

Retrieved page dimensions: {'height': 1504, 'width': 2256}
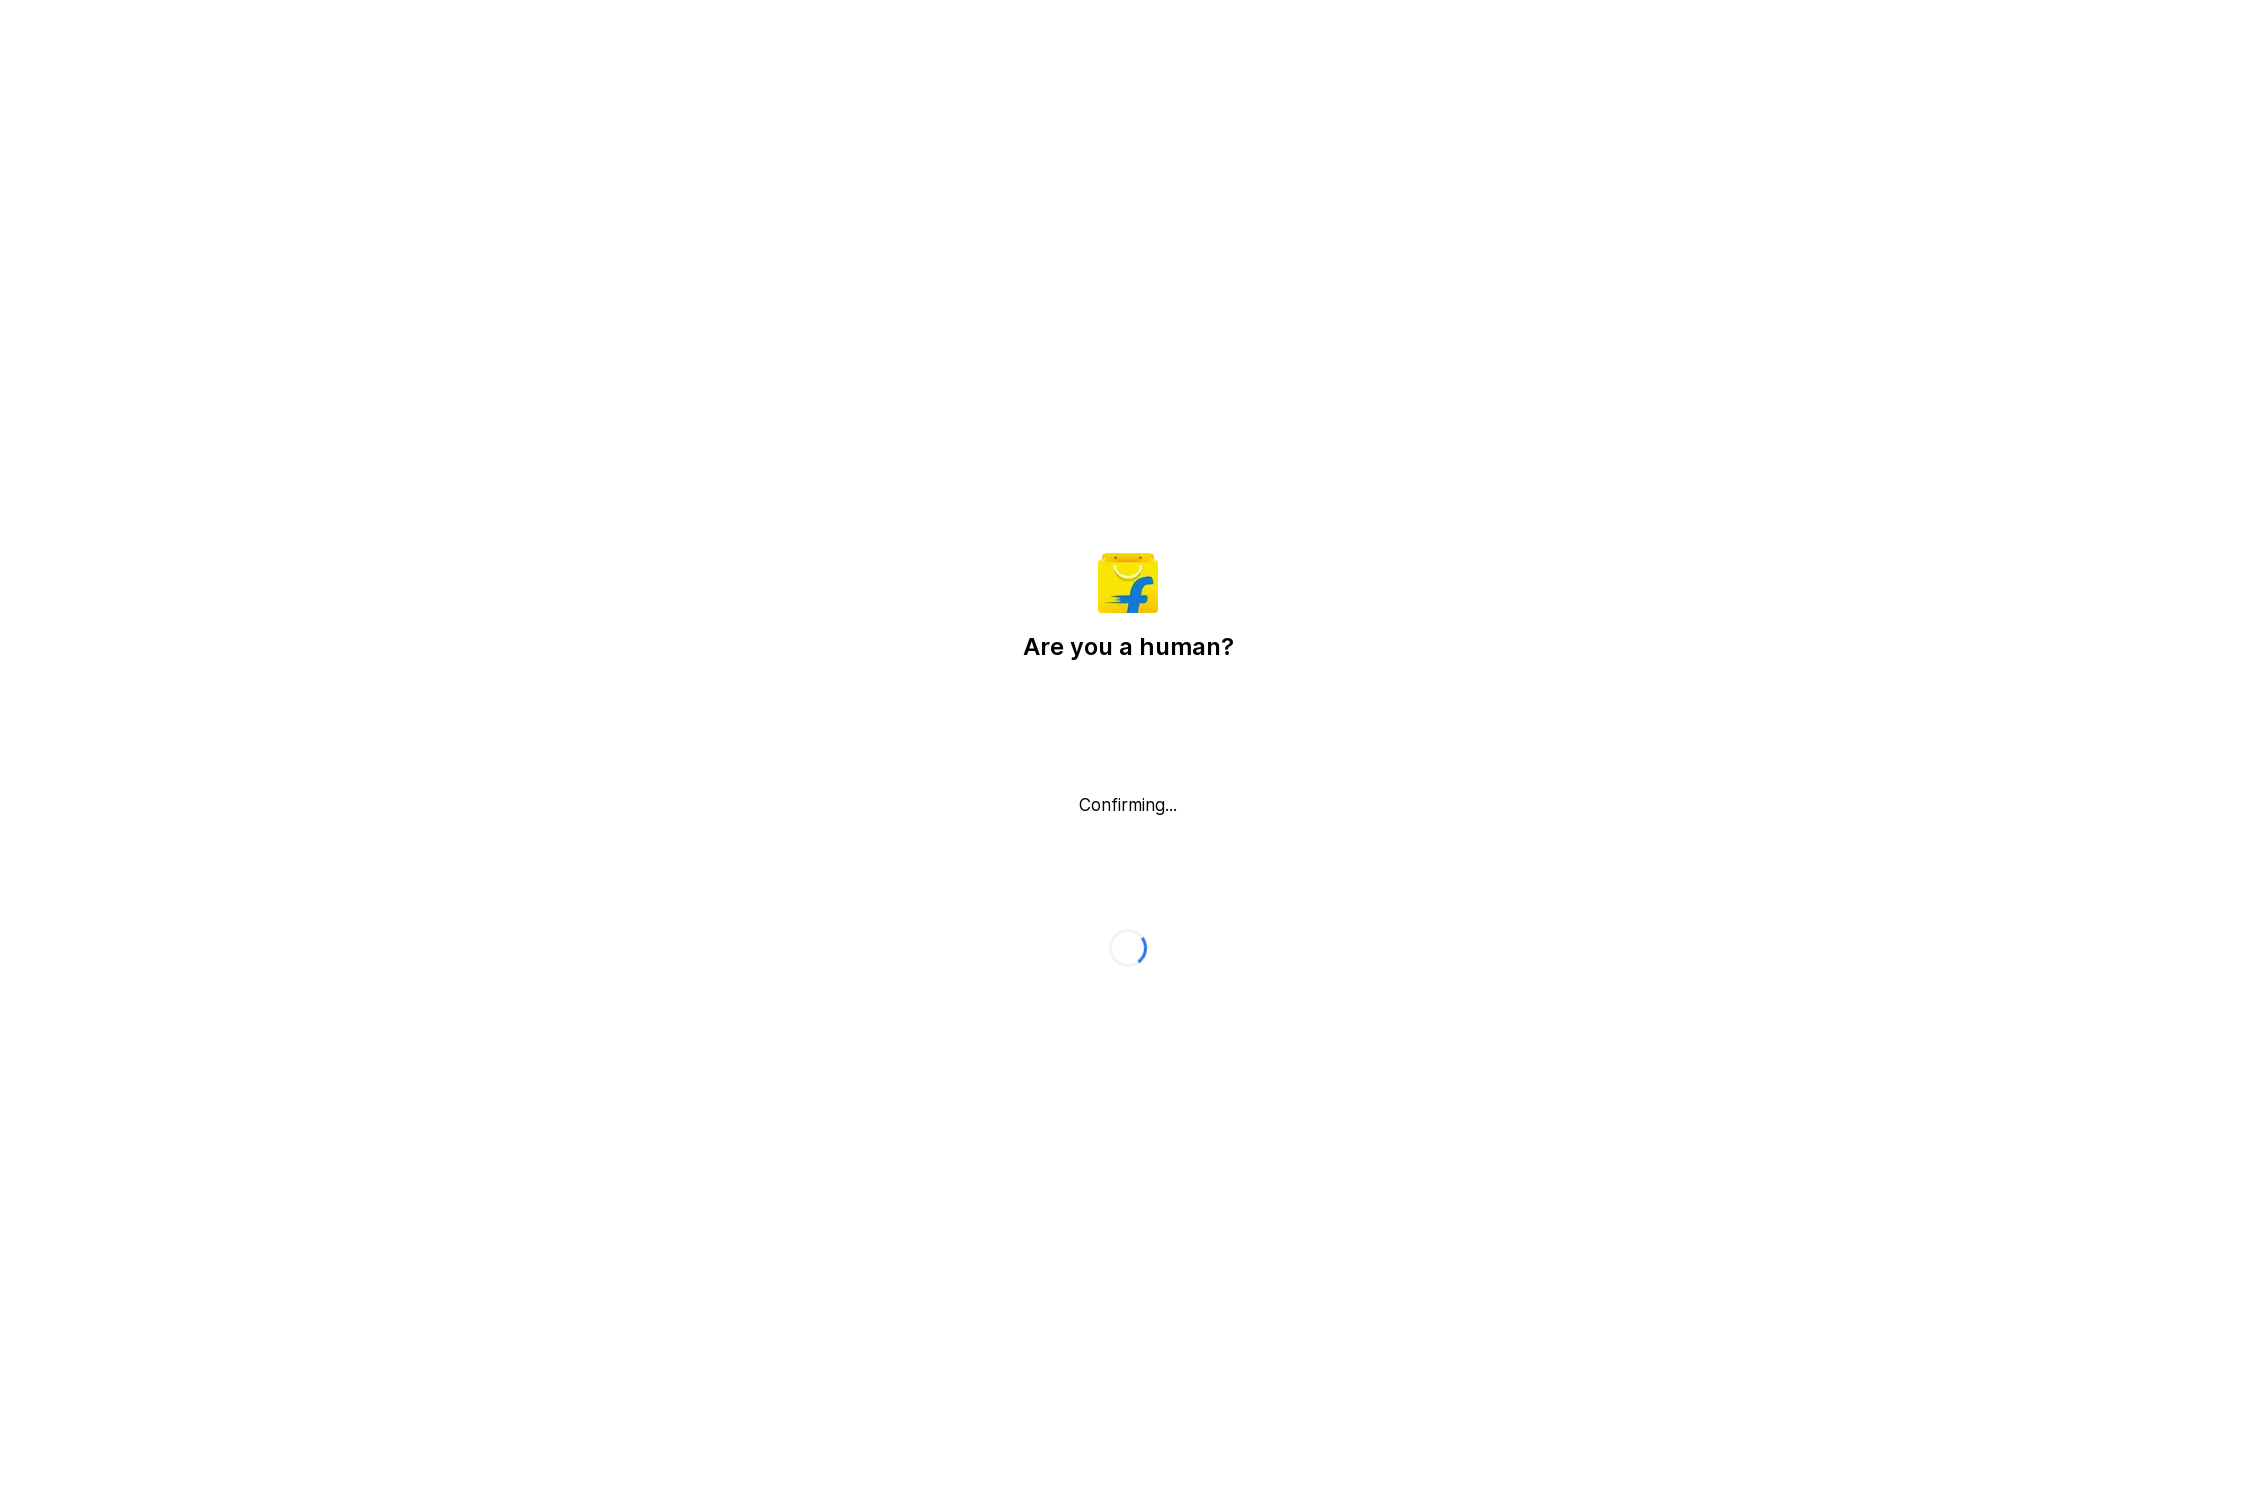

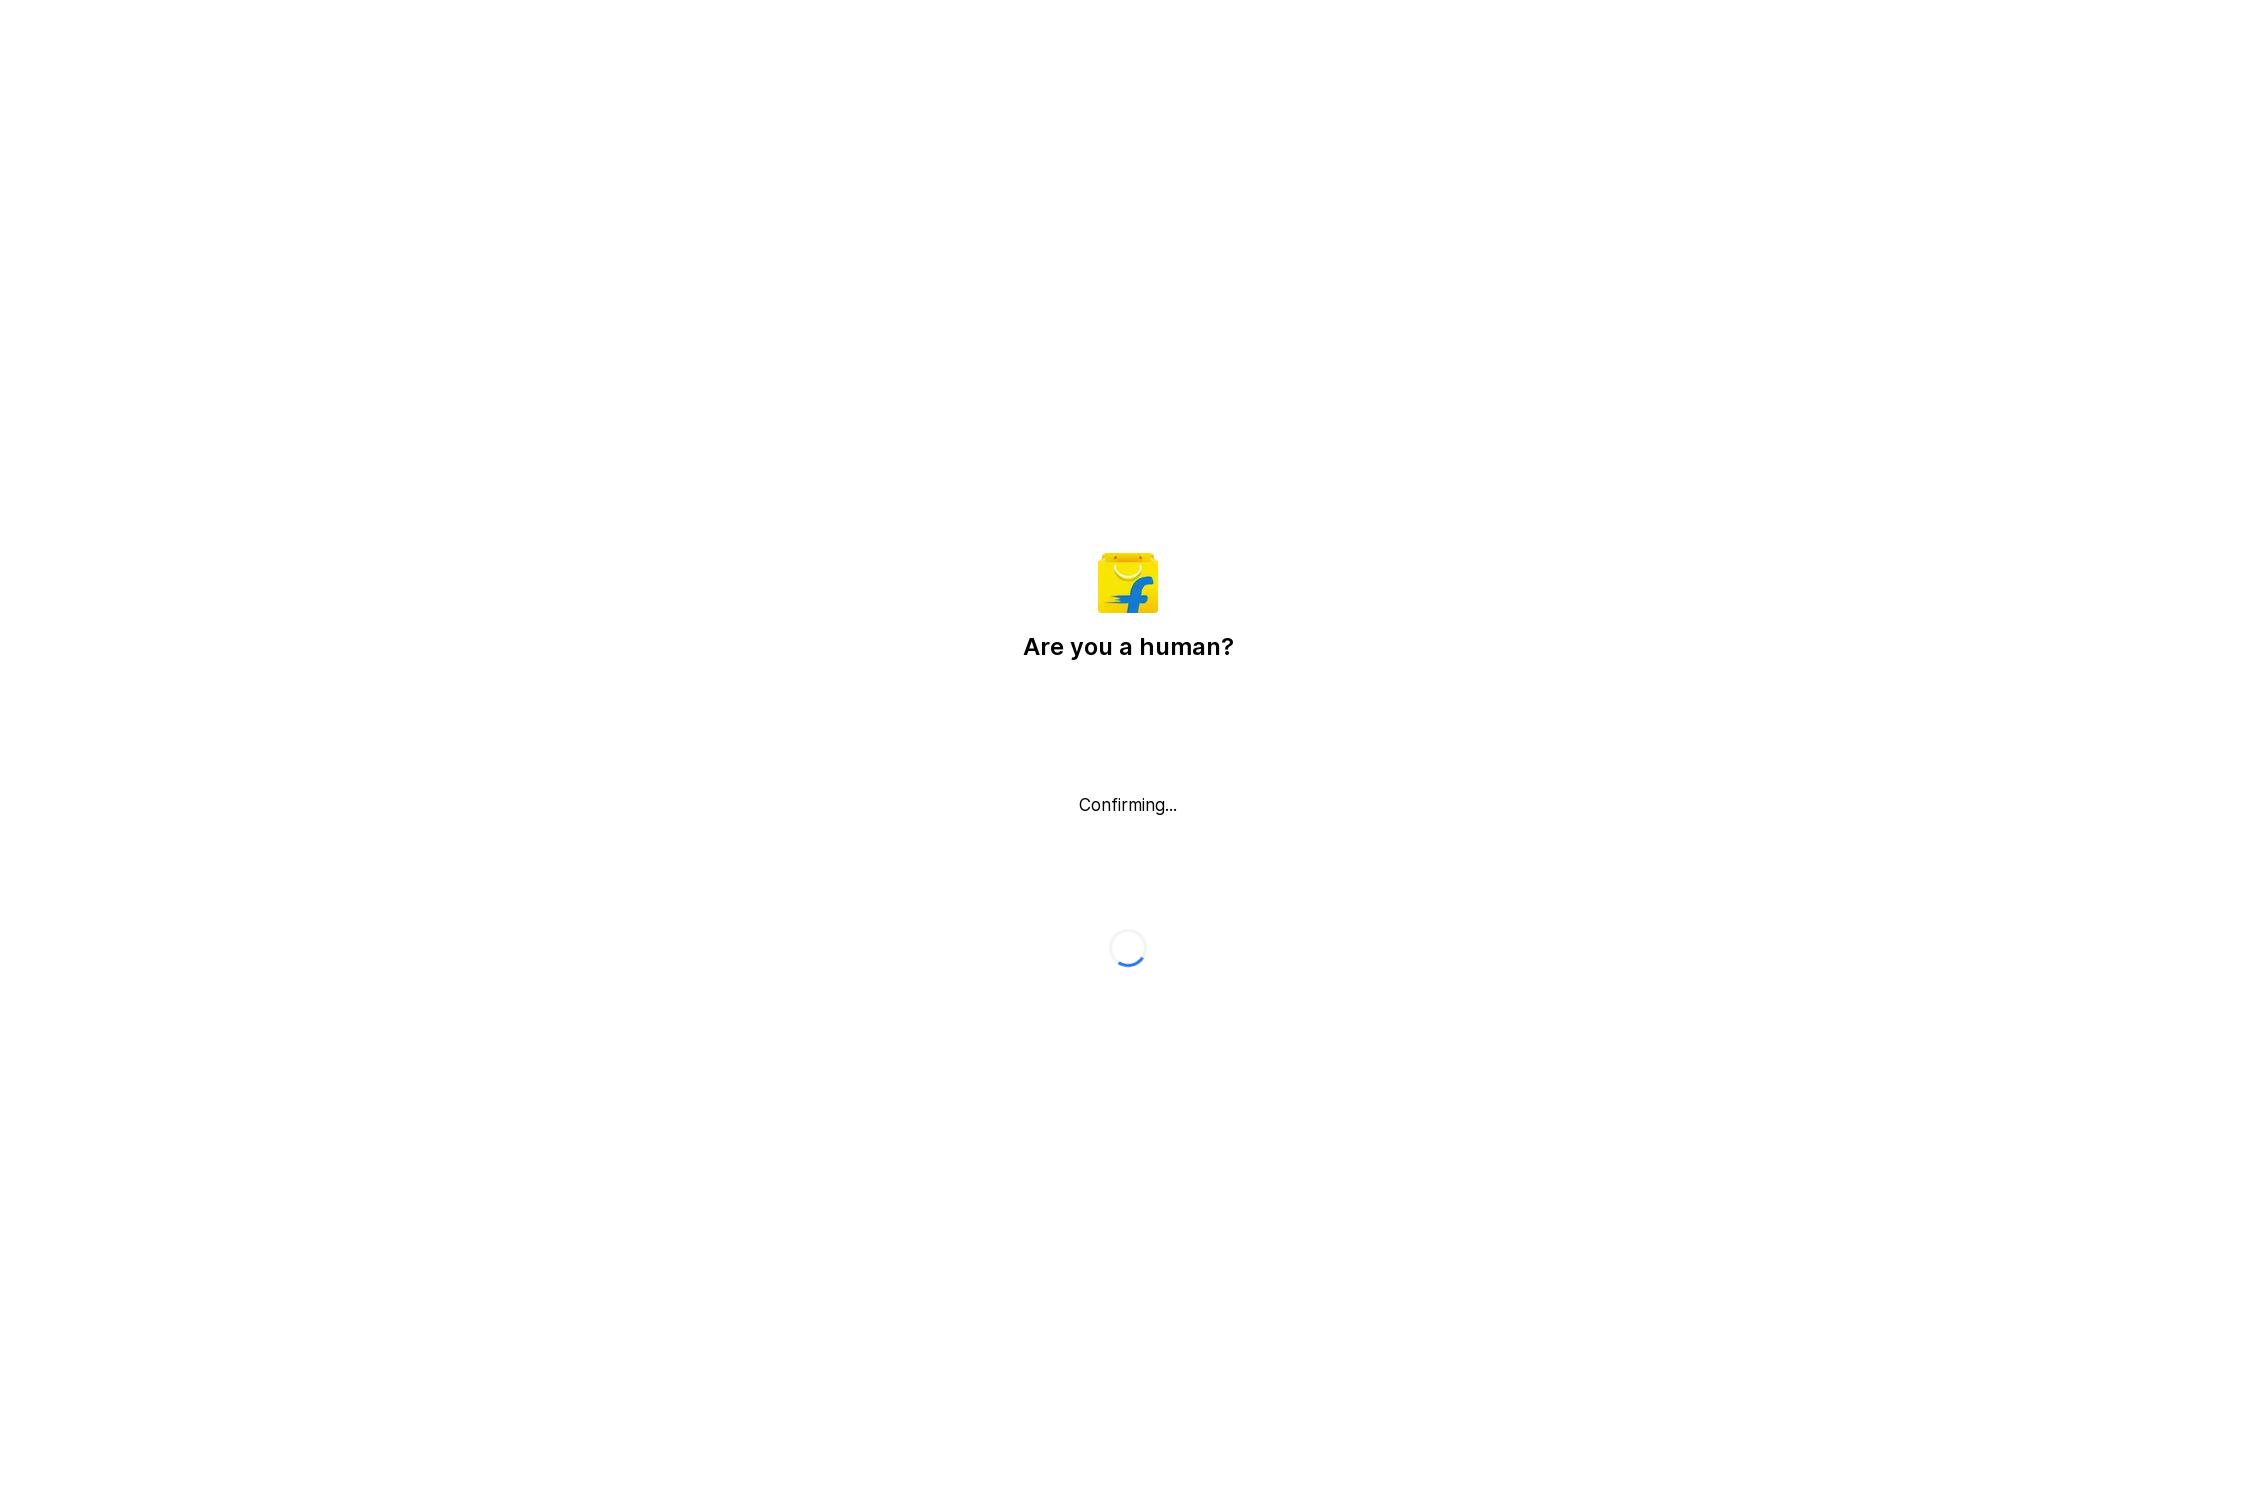